Tests adding a new entry to a web table by clicking the Add button, filling in the registration form with user details, and submitting

Starting URL: https://demoqa.com/webtables

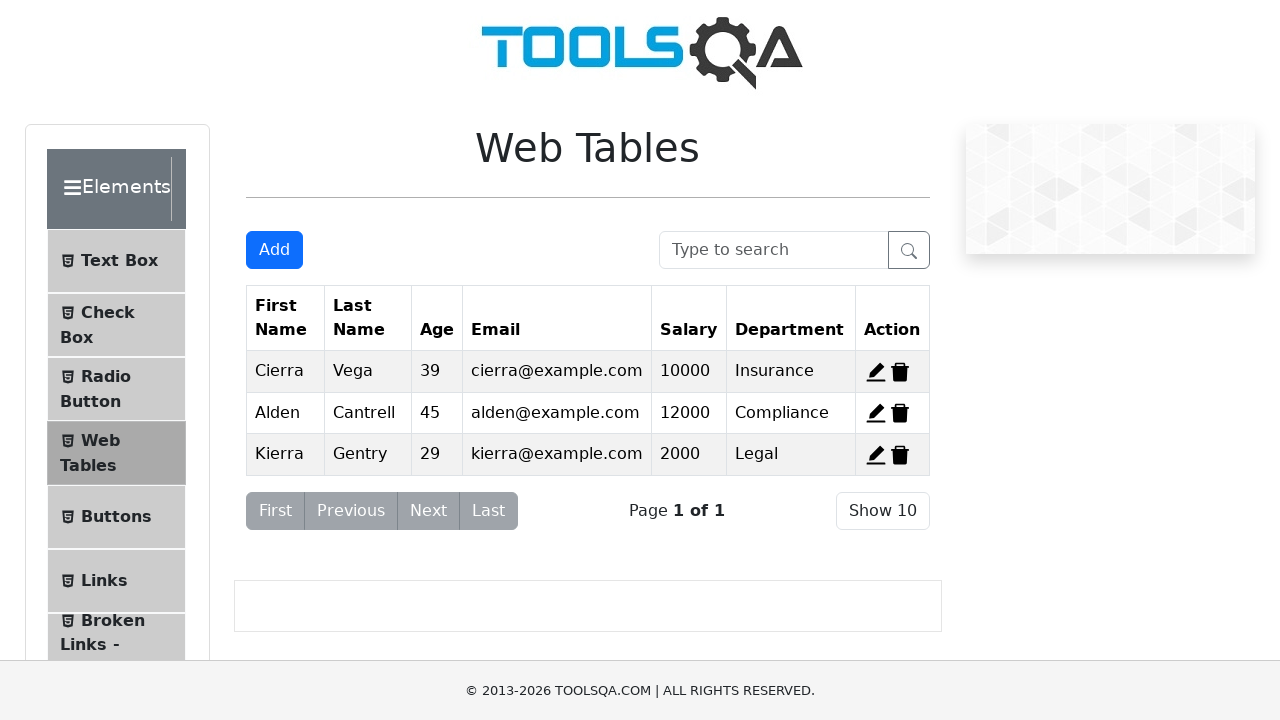

Clicked Add button to open registration form at (274, 250) on #addNewRecordButton
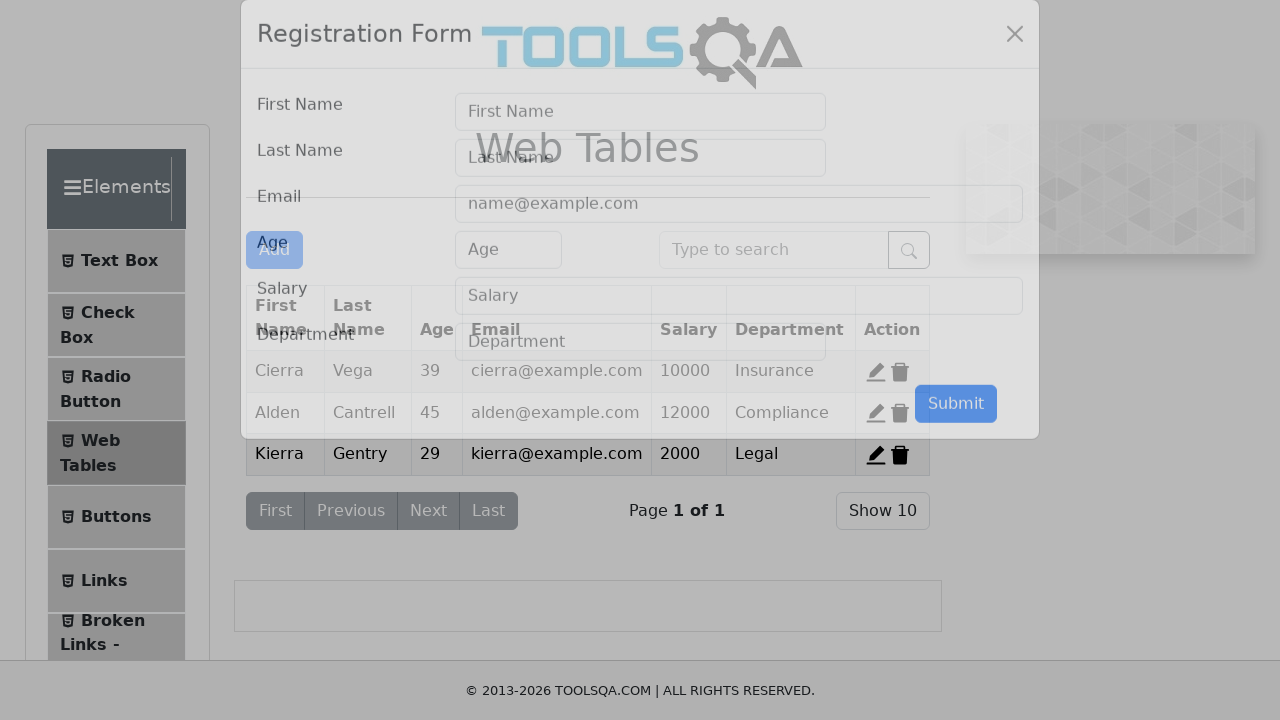

Filled first name field with 'John' on #firstName
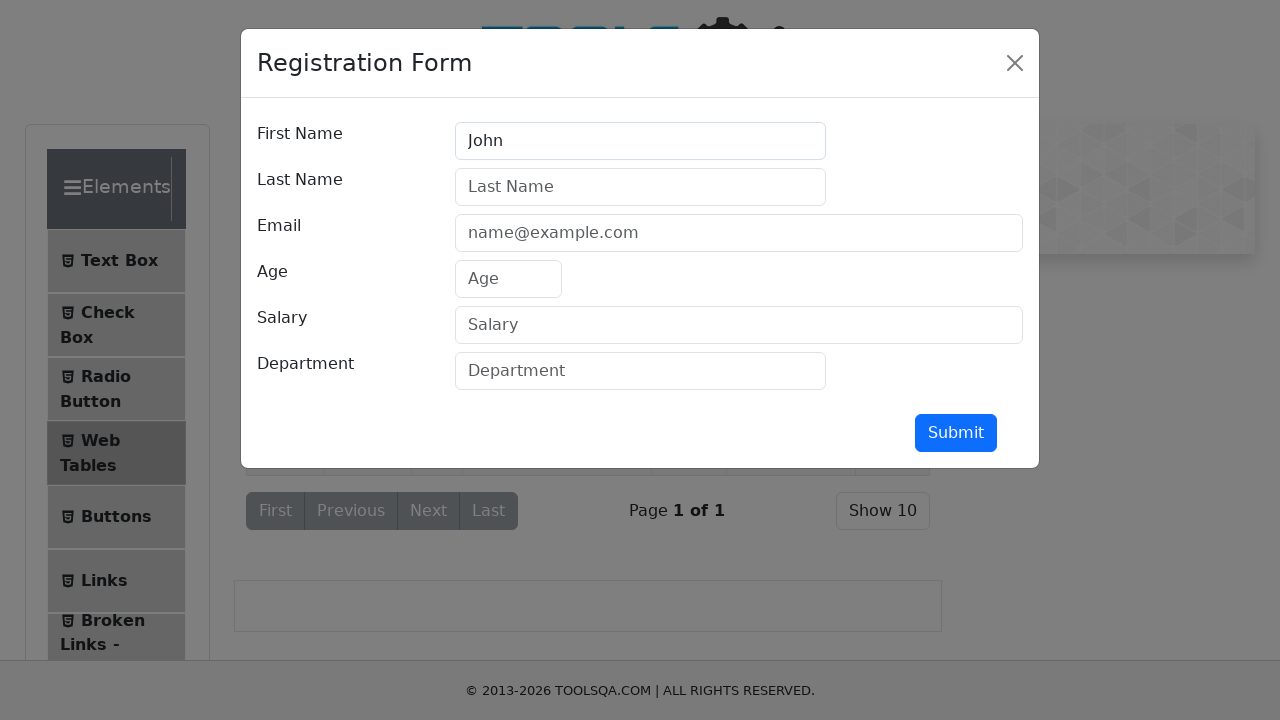

Filled last name field with 'Smith' on #lastName
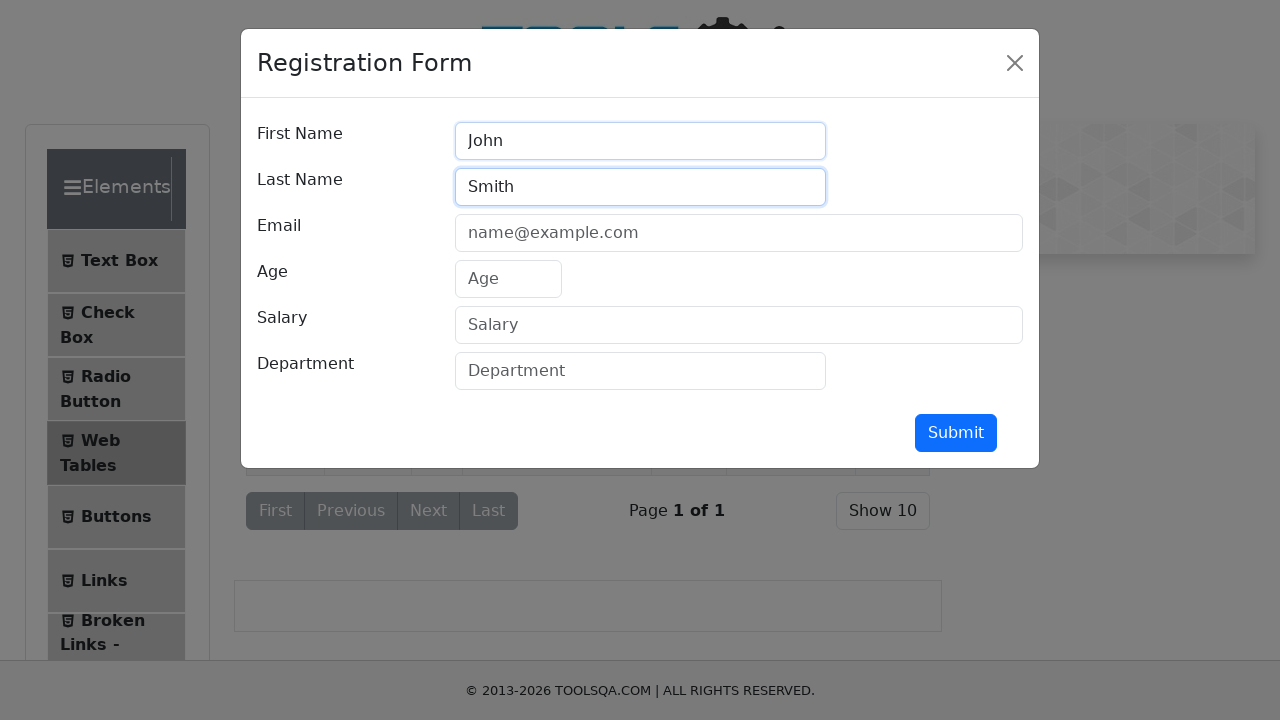

Filled email field with 'john.smith@example.com' on #userEmail
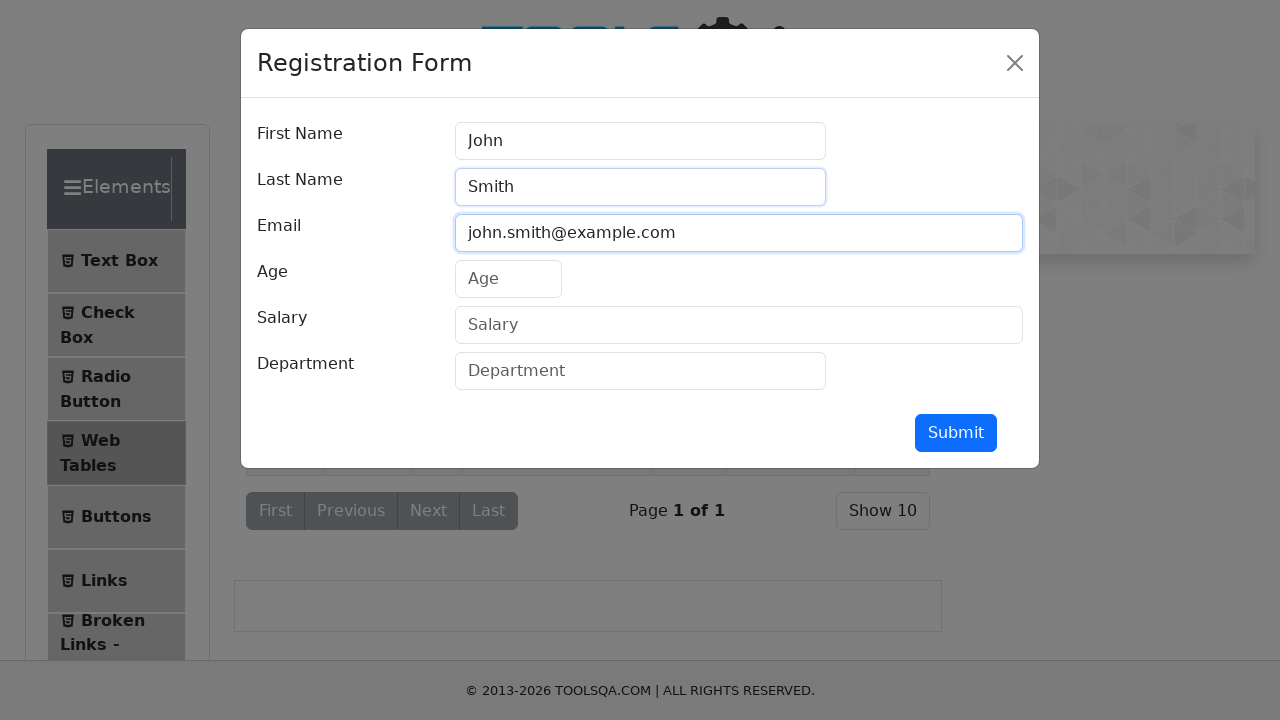

Filled age field with '28' on #age
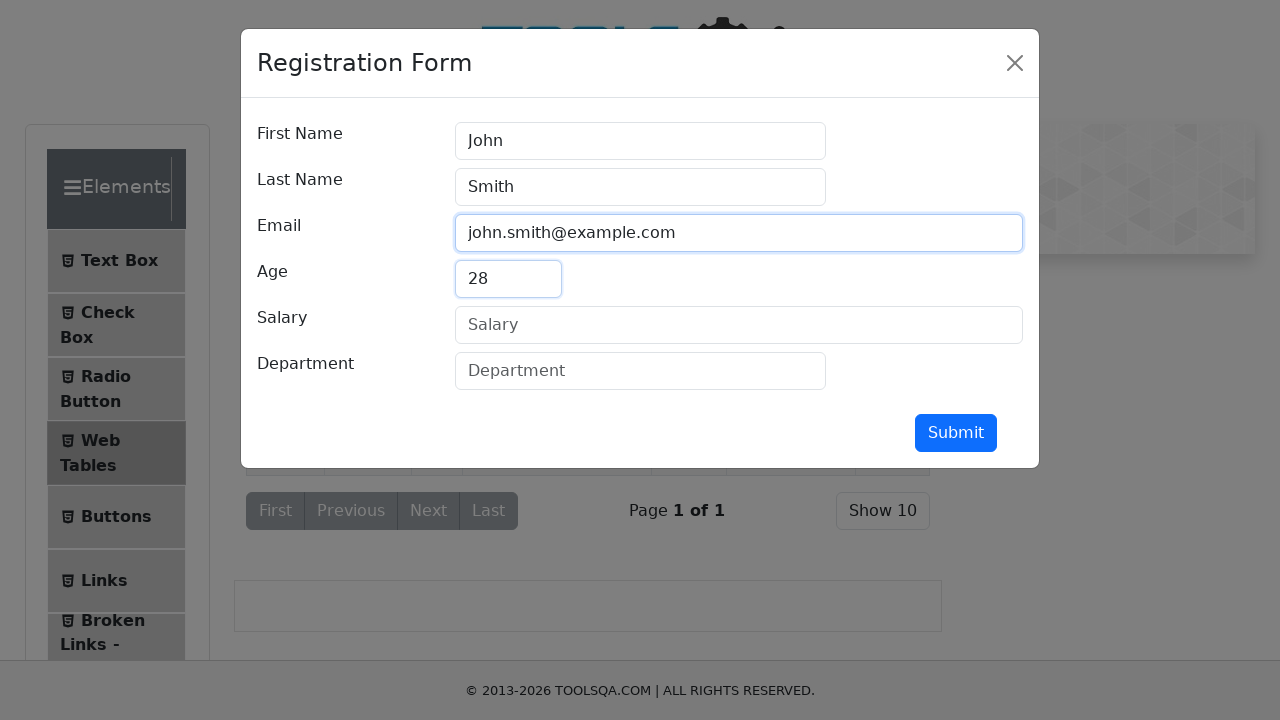

Filled salary field with '75000' on #salary
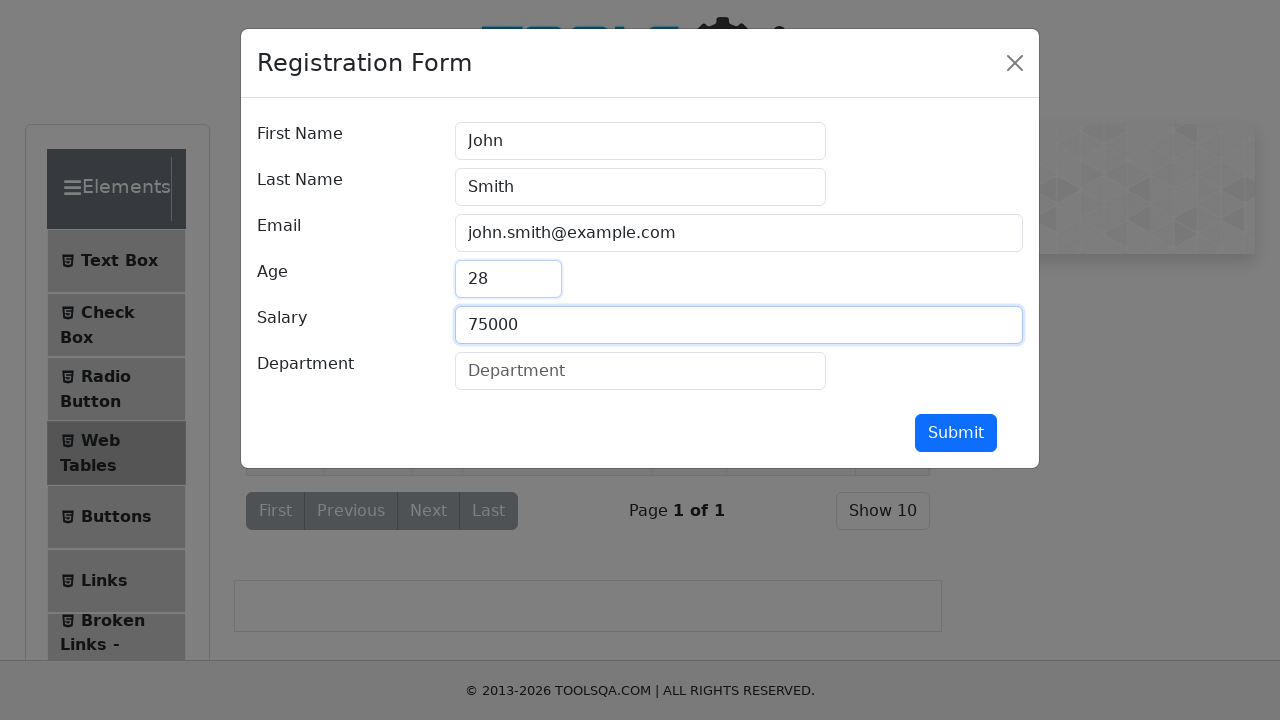

Filled department field with 'Engineering' on #department
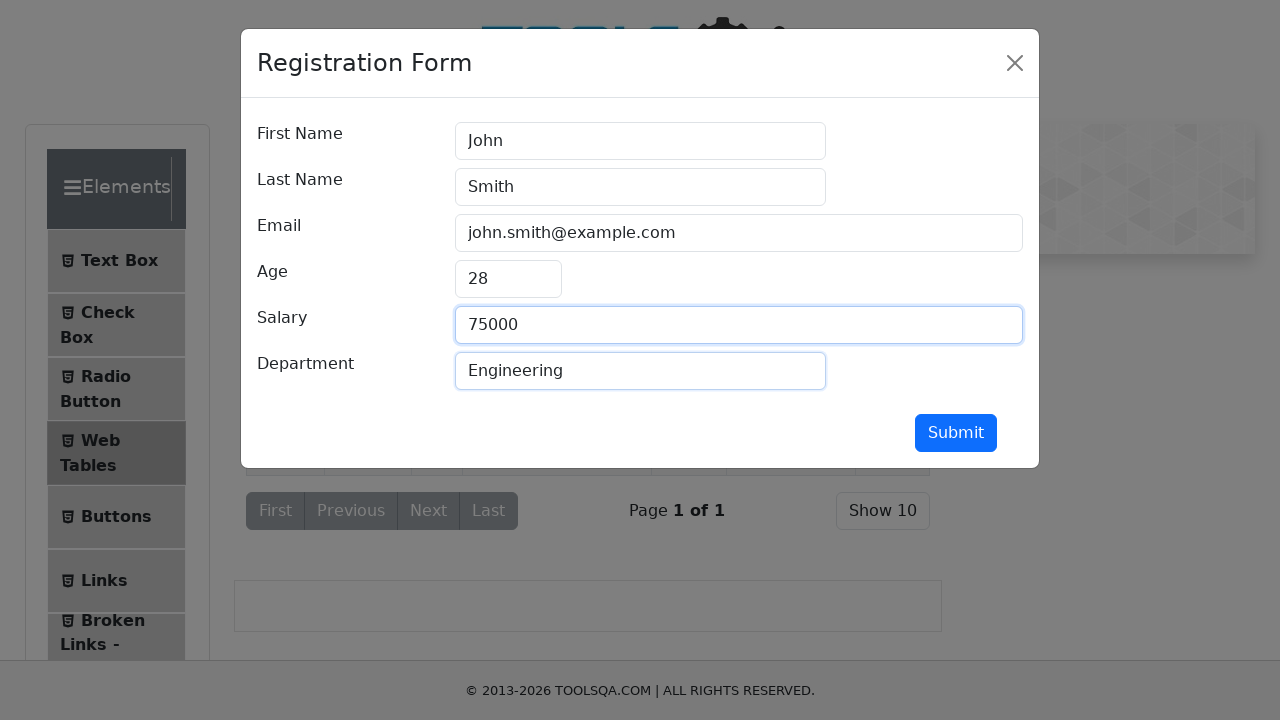

Clicked submit button to add new table entry at (956, 433) on #submit
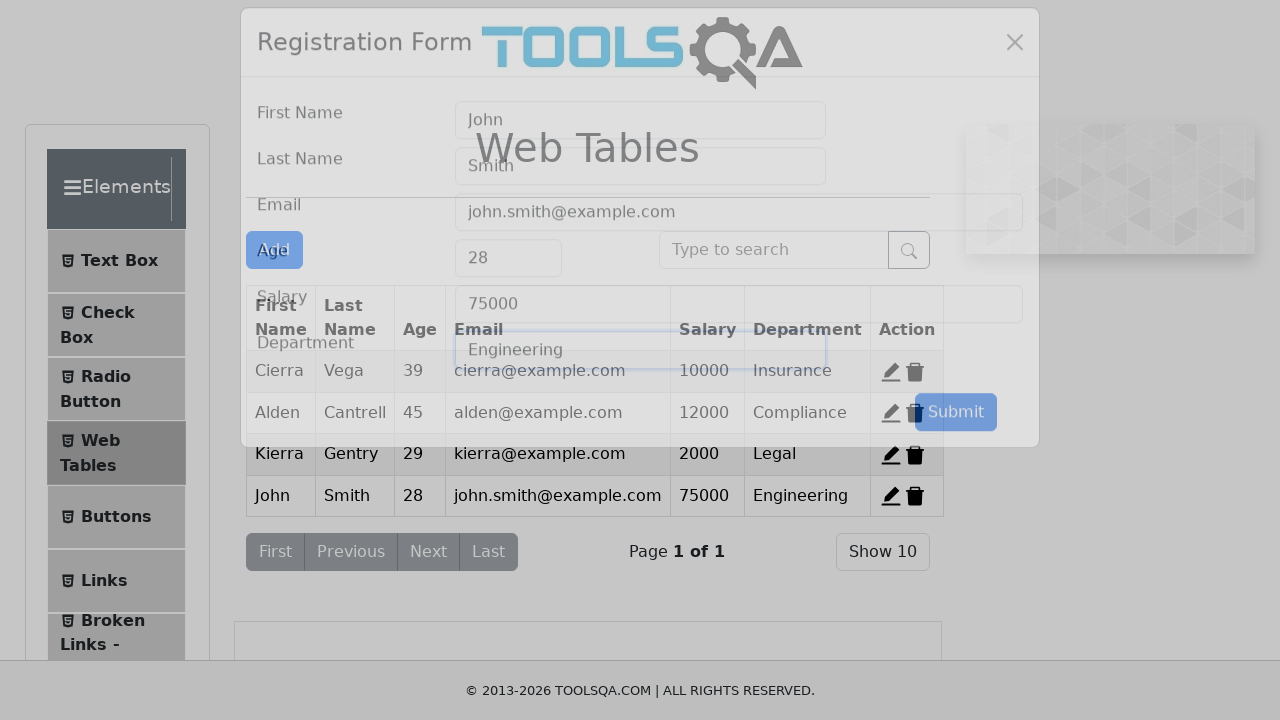

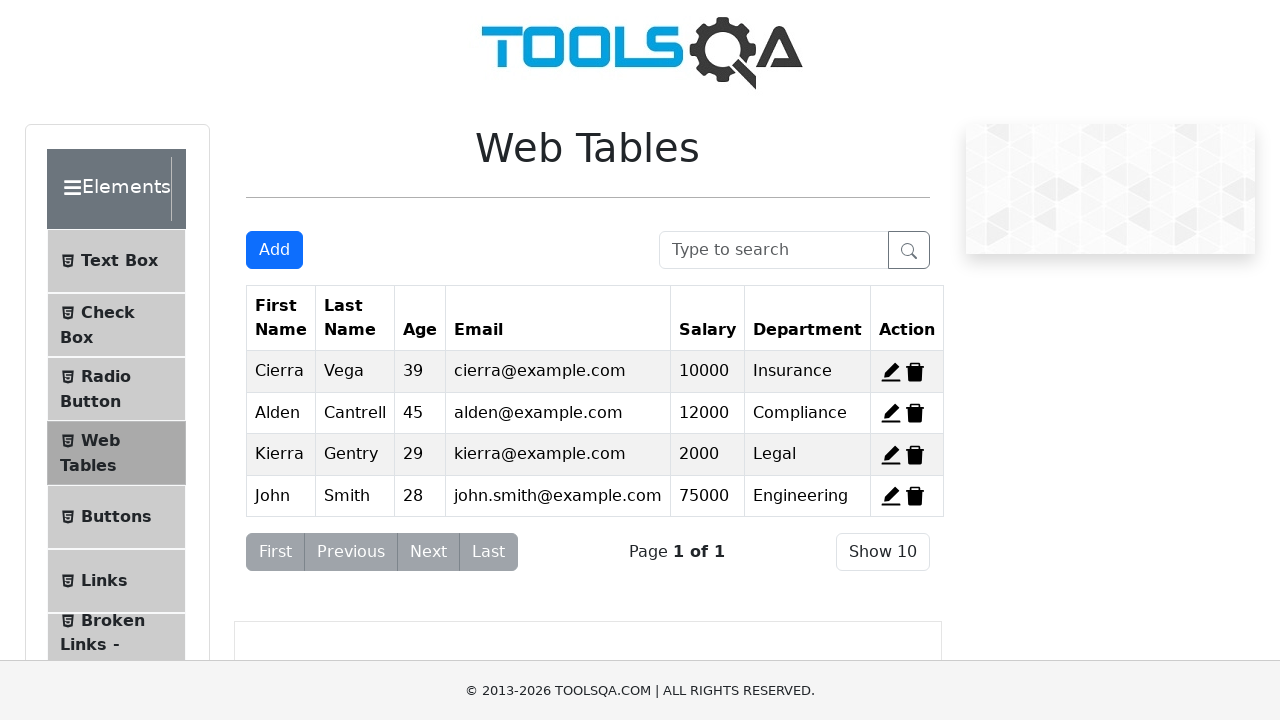